Tests regular click functionality on a button and verifies the dynamic click message appears

Starting URL: https://demoqa.com/buttons

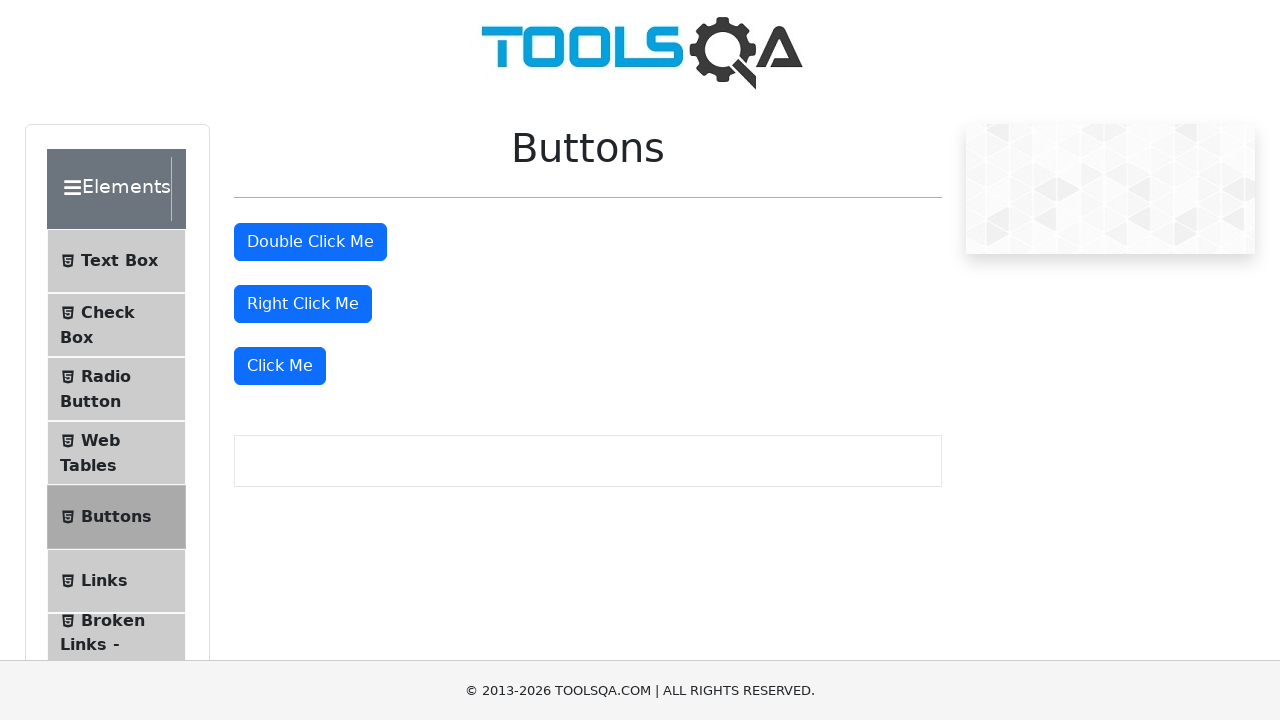

Clicked the 'Click Me' button at (280, 366) on xpath=//button[.='Click Me']
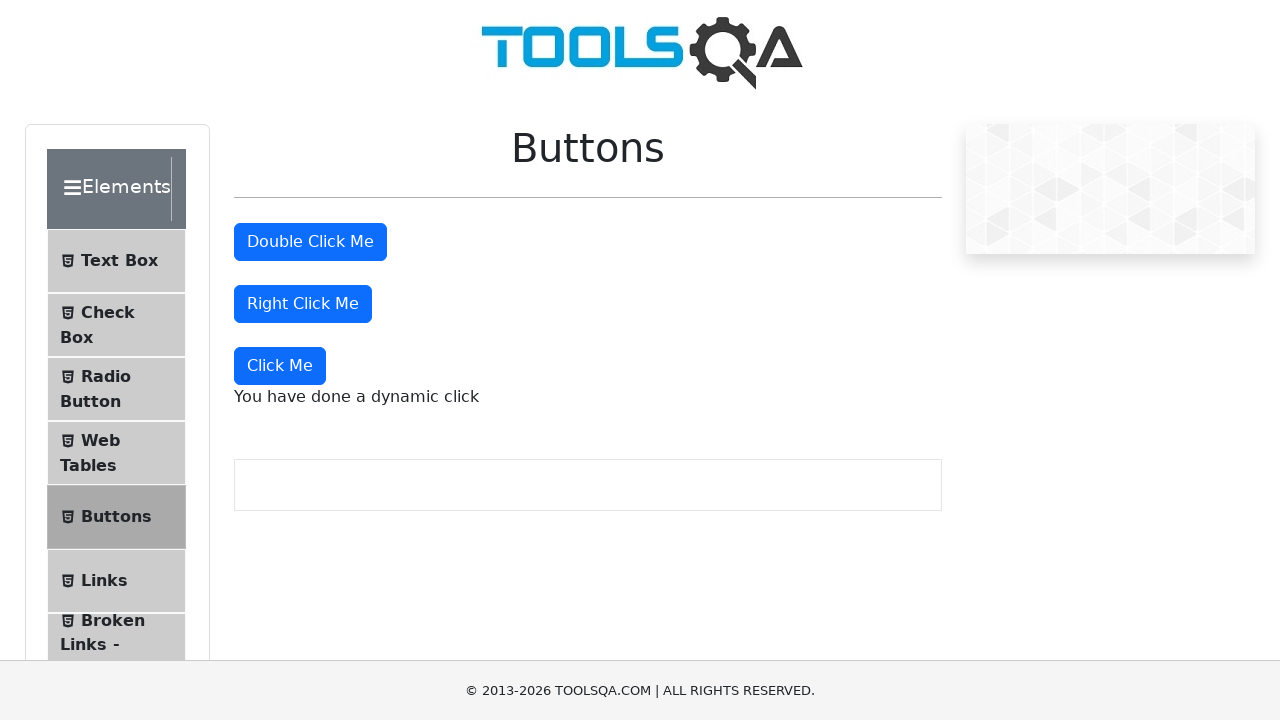

Dynamic click message appeared
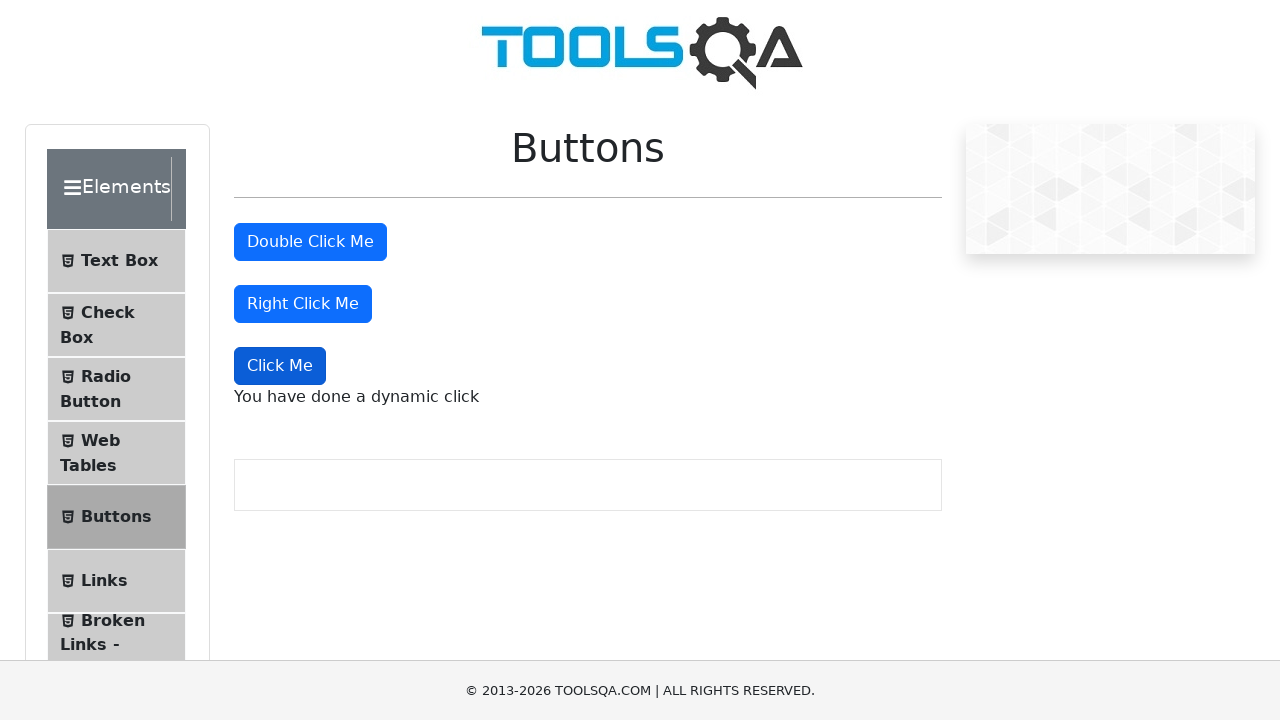

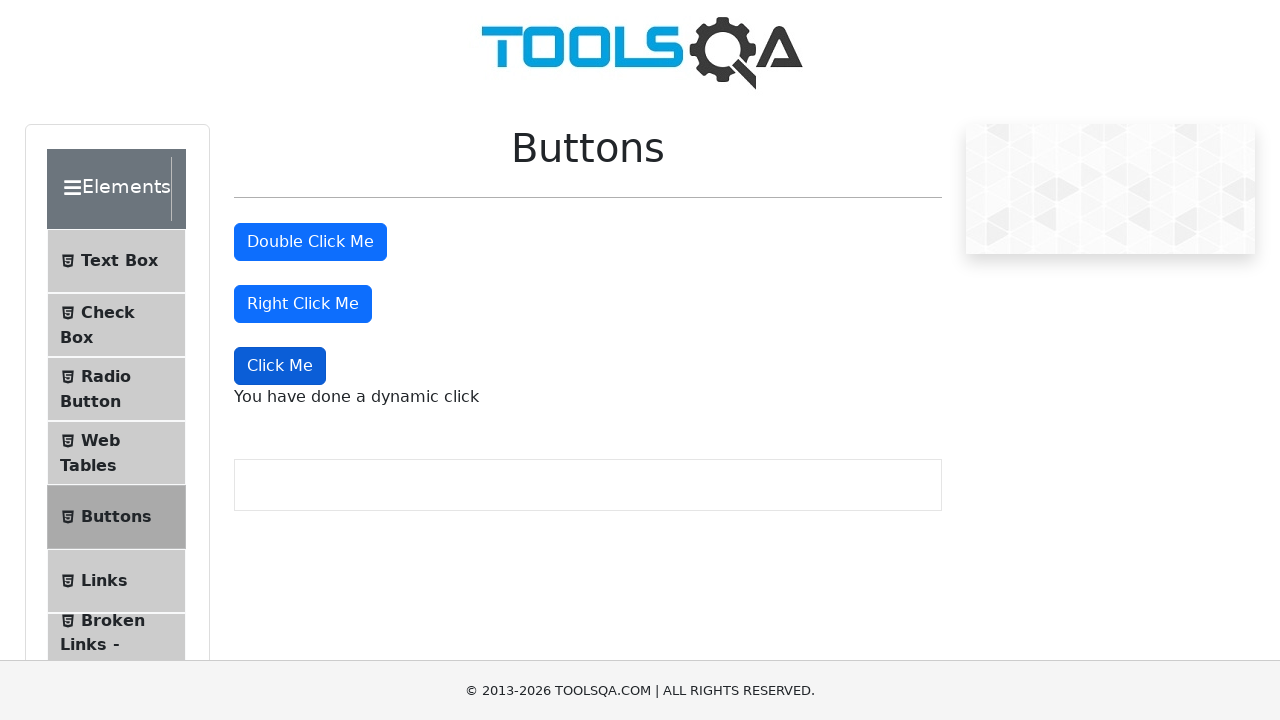